Tests checkbox elements on an HTML forms tutorial page by locating all checkboxes and interacting with them to verify they can be checked.

Starting URL: http://www.echoecho.com/htmlforms09.htm

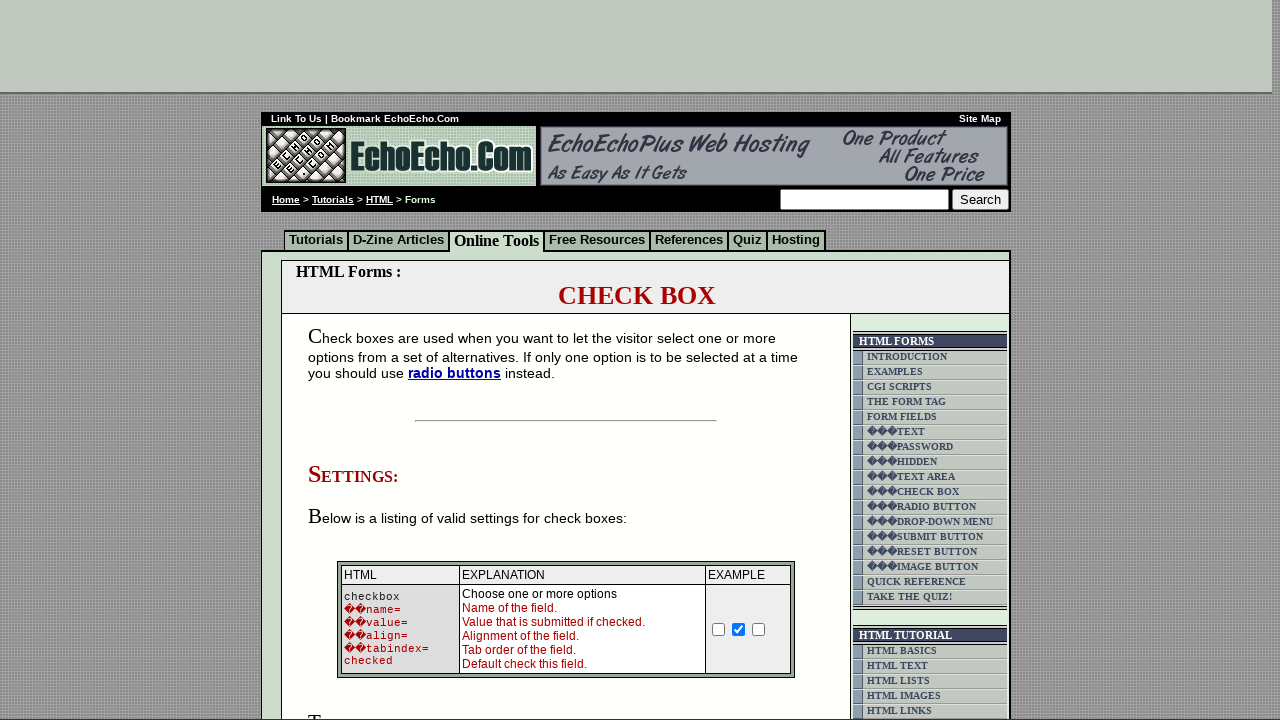

Waited for checkboxes to load on the HTML forms tutorial page
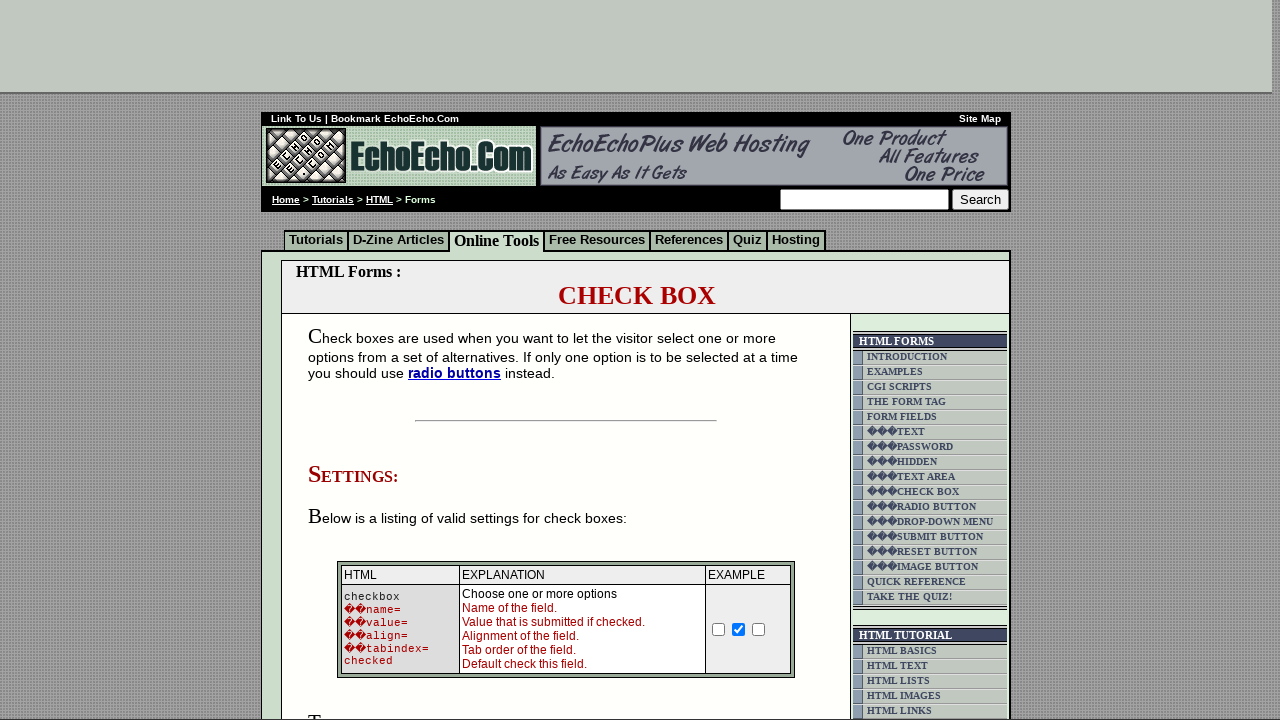

Located all checkbox elements in the table
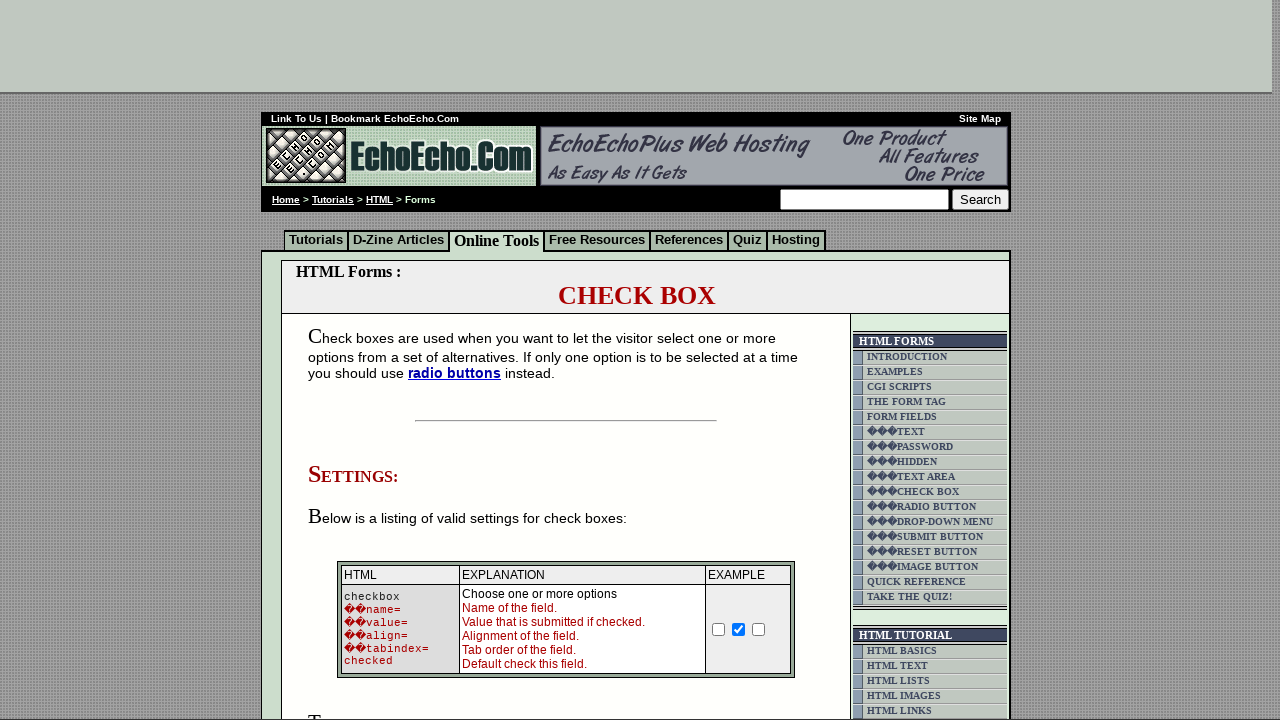

Found 3 checkboxes on the page
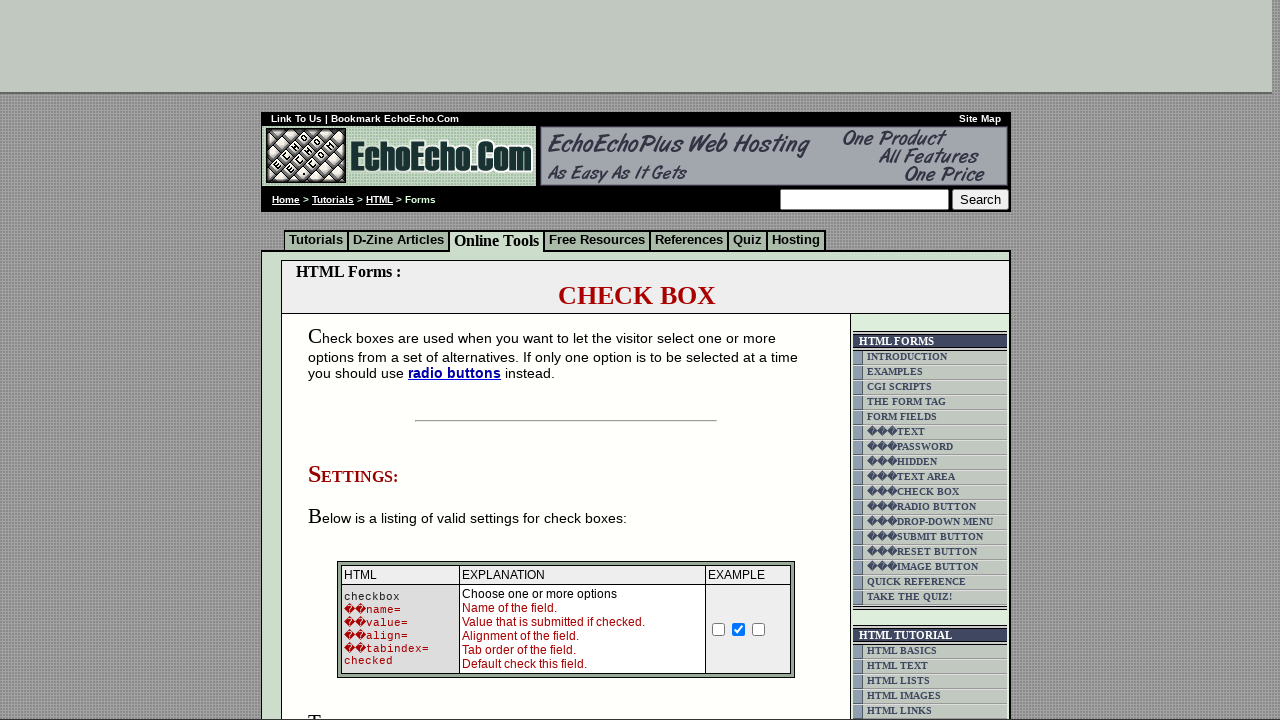

Checked checkbox 1 of 3 at (354, 360) on td.table5 input[type='checkbox'] >> nth=0
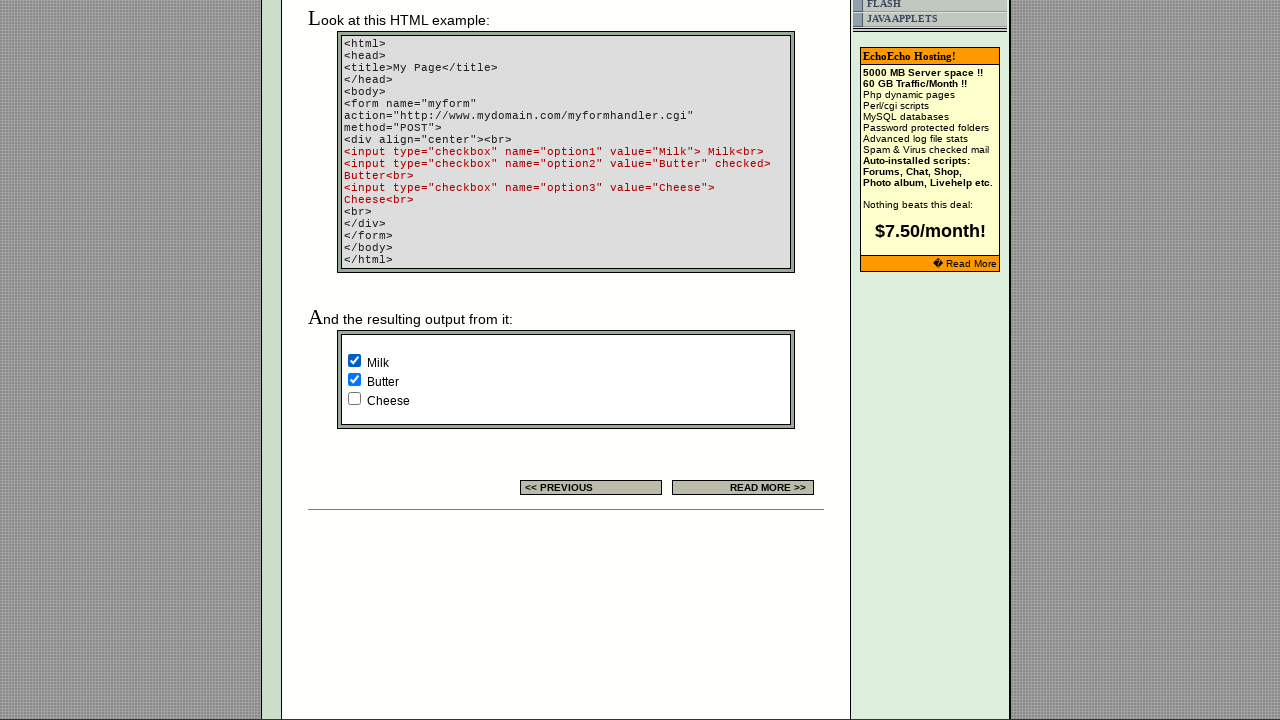

Checked checkbox 3 of 3 at (354, 398) on td.table5 input[type='checkbox'] >> nth=2
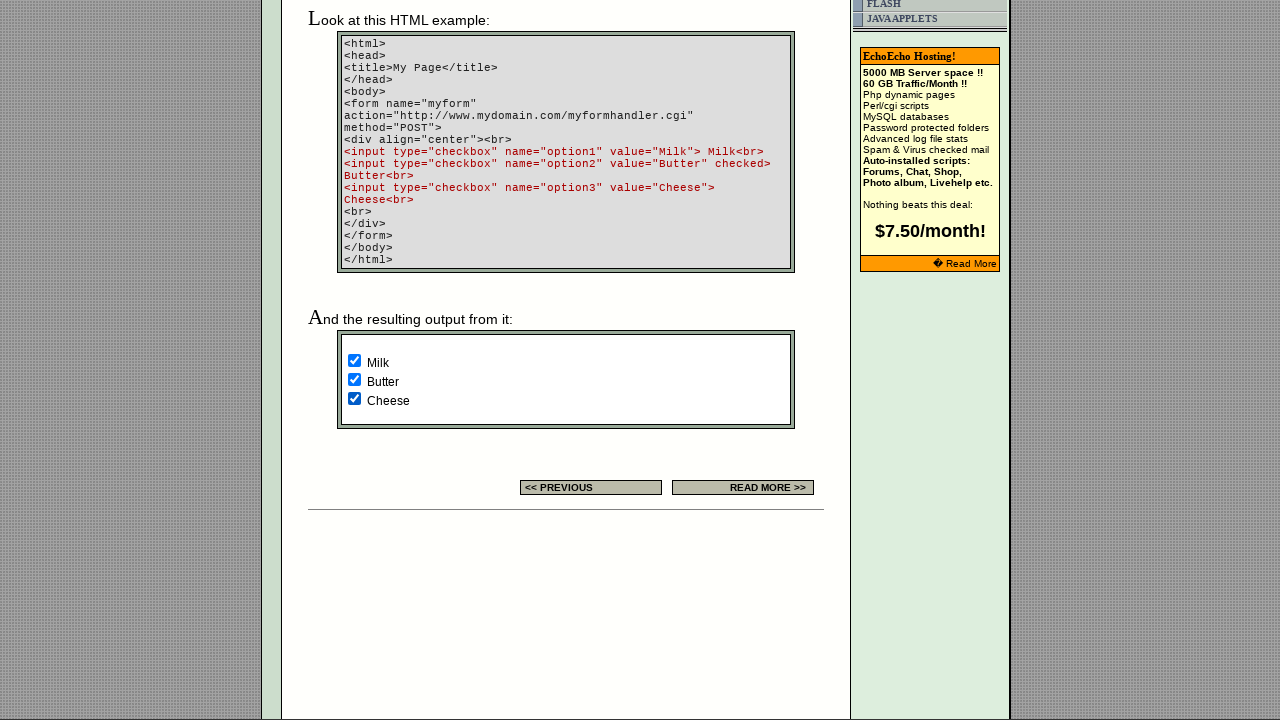

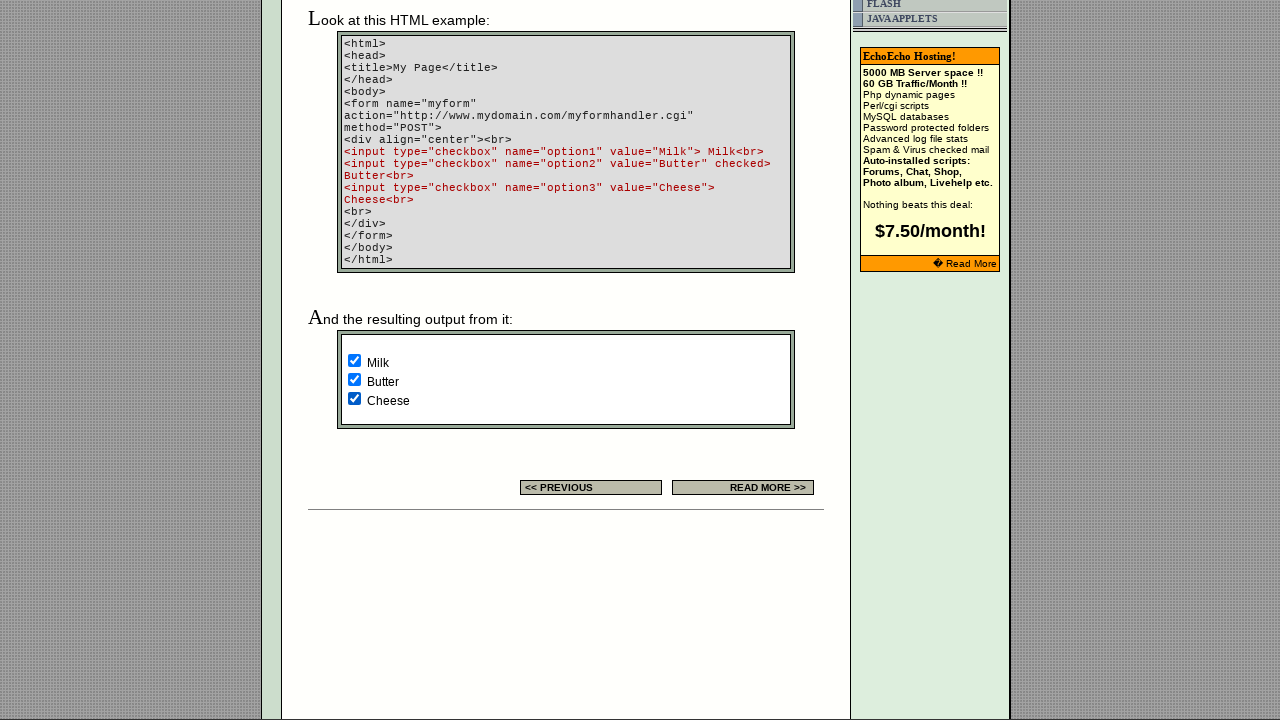